Tests the lawyer directory filter functionality by clicking on the Office filter button and selecting the New York location option

Starting URL: https://www.davispolk.com/lawyers

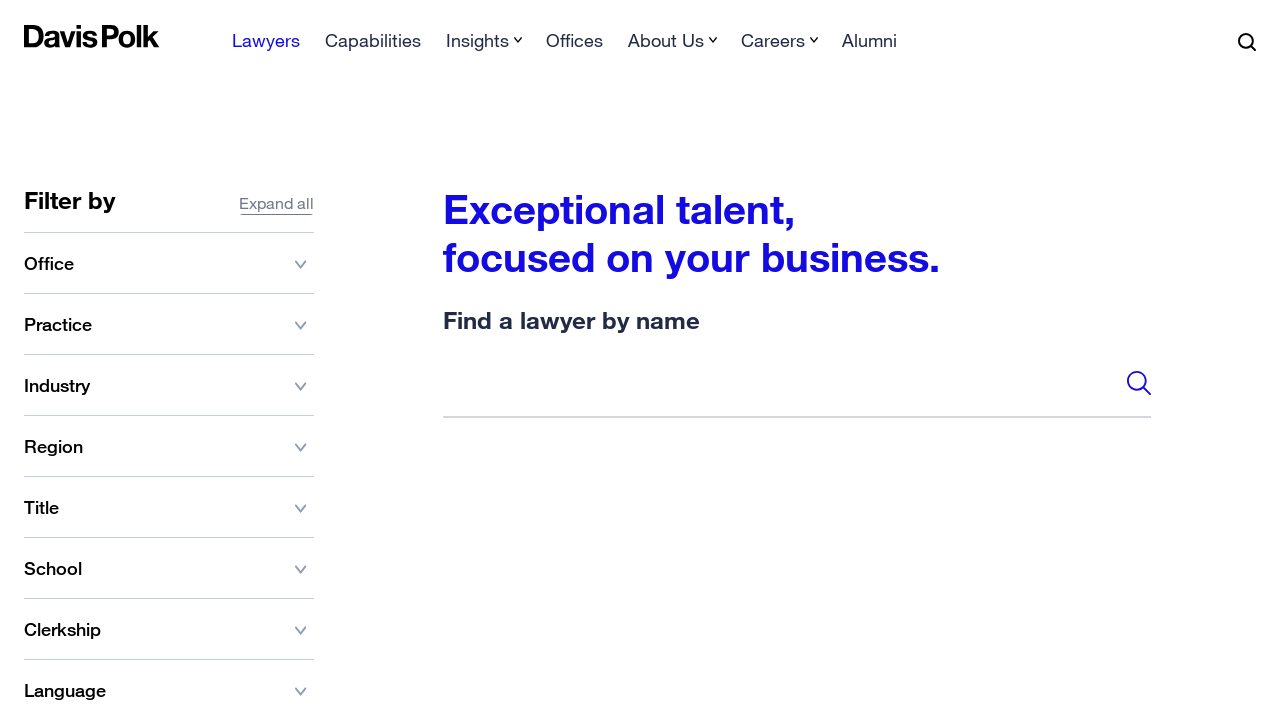

Waited for page to fully load (networkidle)
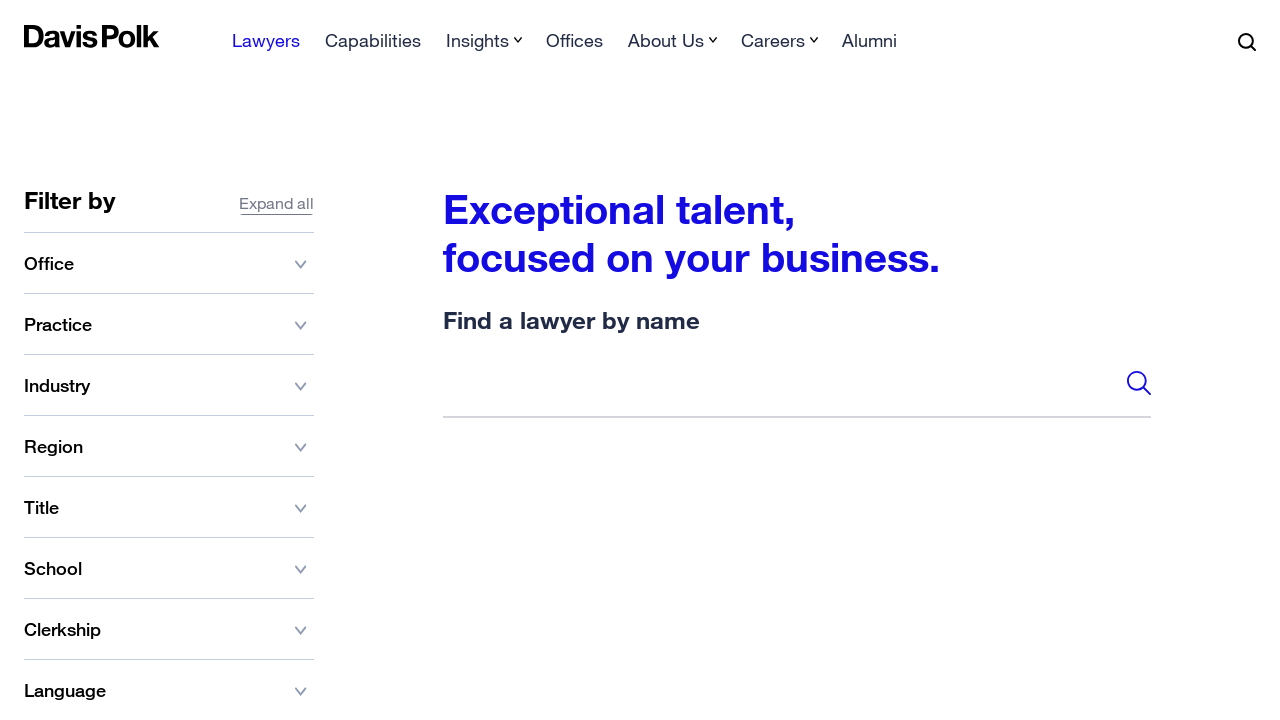

Clicked on the Office filter button to expand location options at (169, 263) on internal:role=button[name="Office"i]
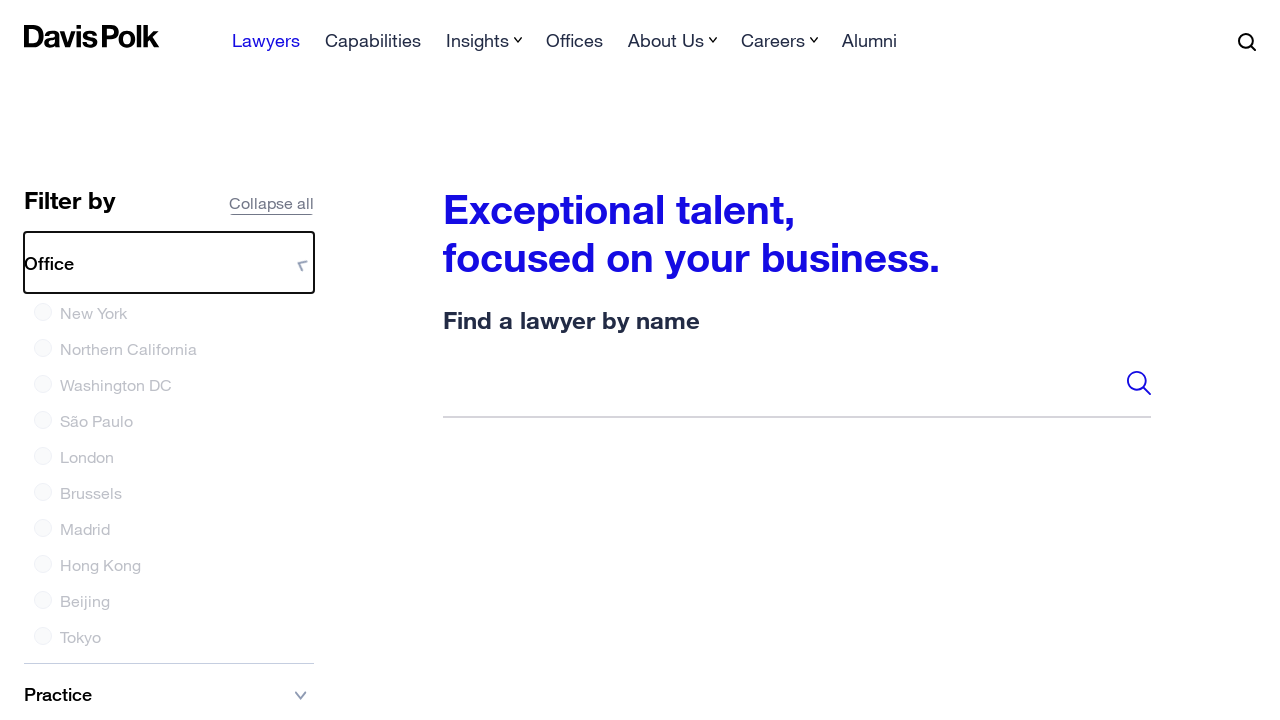

Selected New York location from filter options at (174, 313) on label[for='New York']
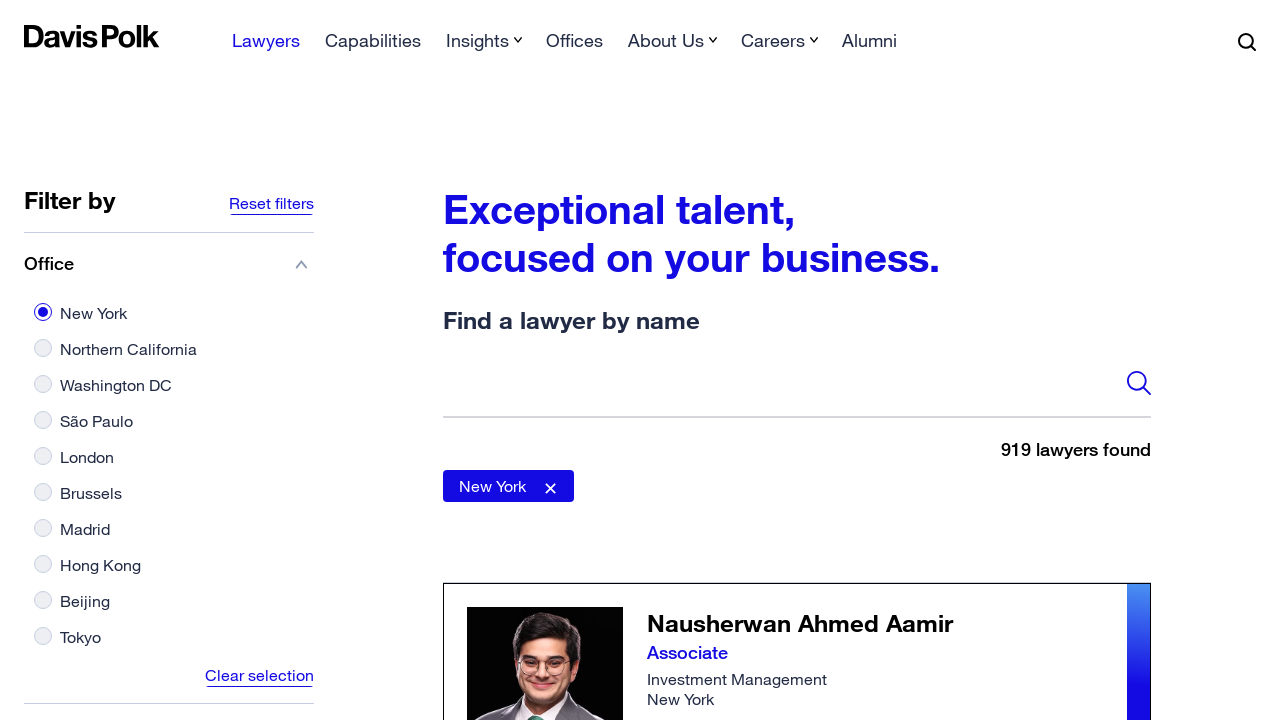

Waited for filtered results to load (networkidle)
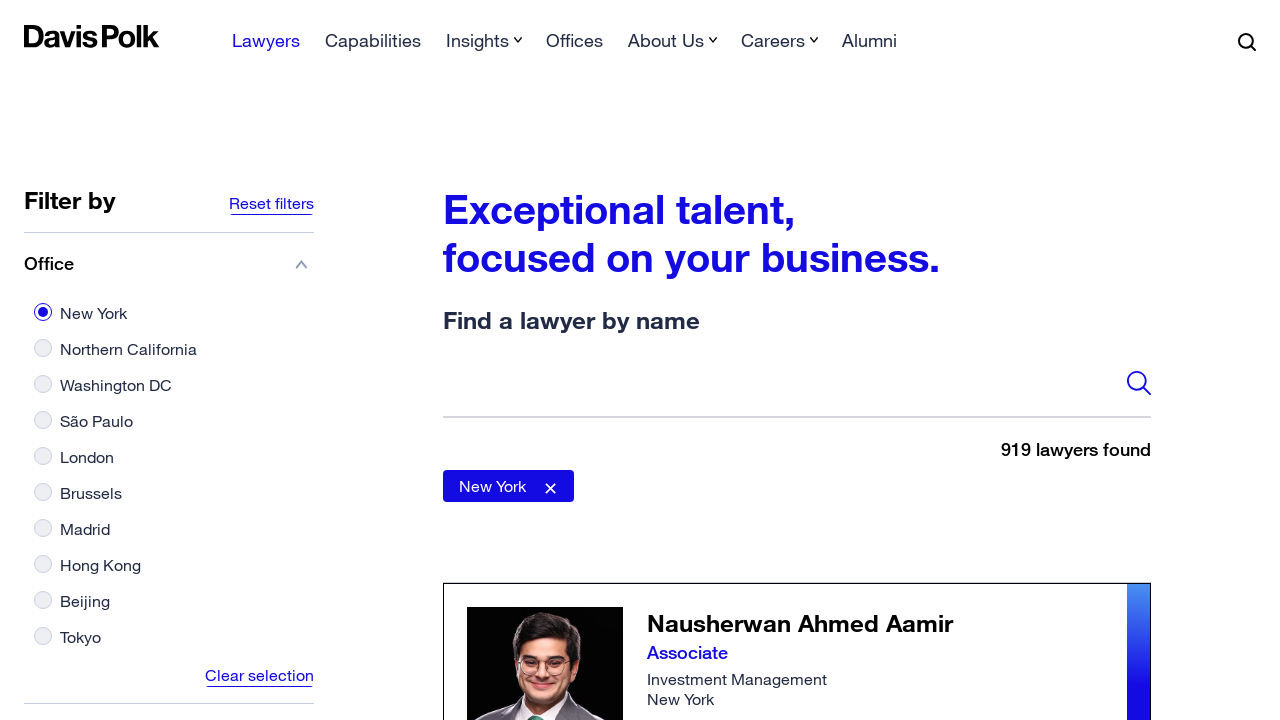

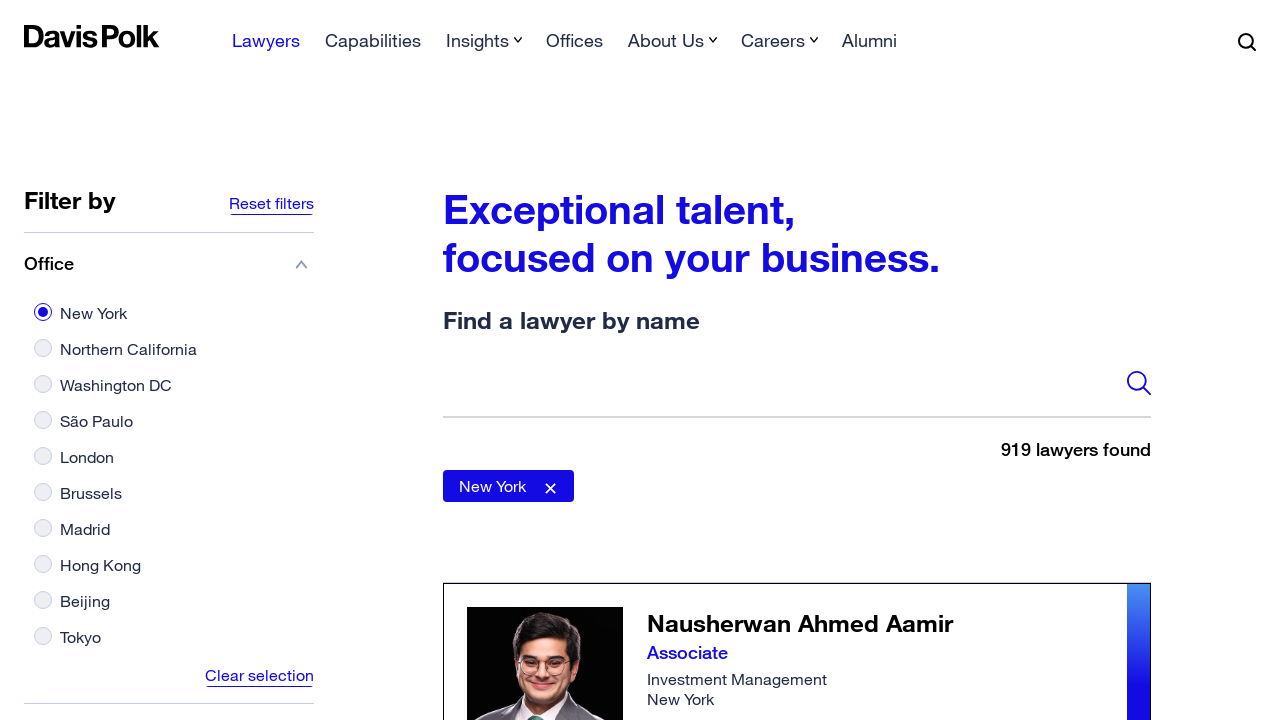